Tests form submission on an Angular practice page by filling email and password fields and verifying the success message appears

Starting URL: https://rahulshettyacademy.com/angularpractice/

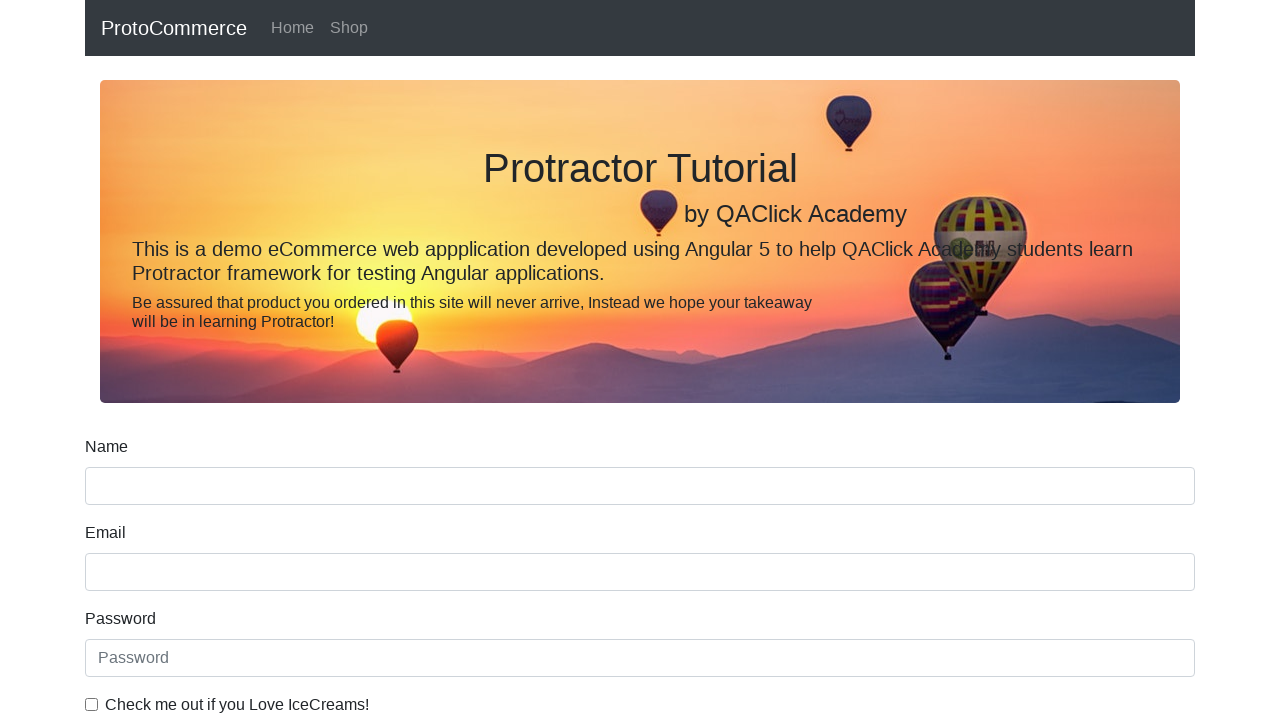

Filled email field with 'test@test.com' on input[name='email']
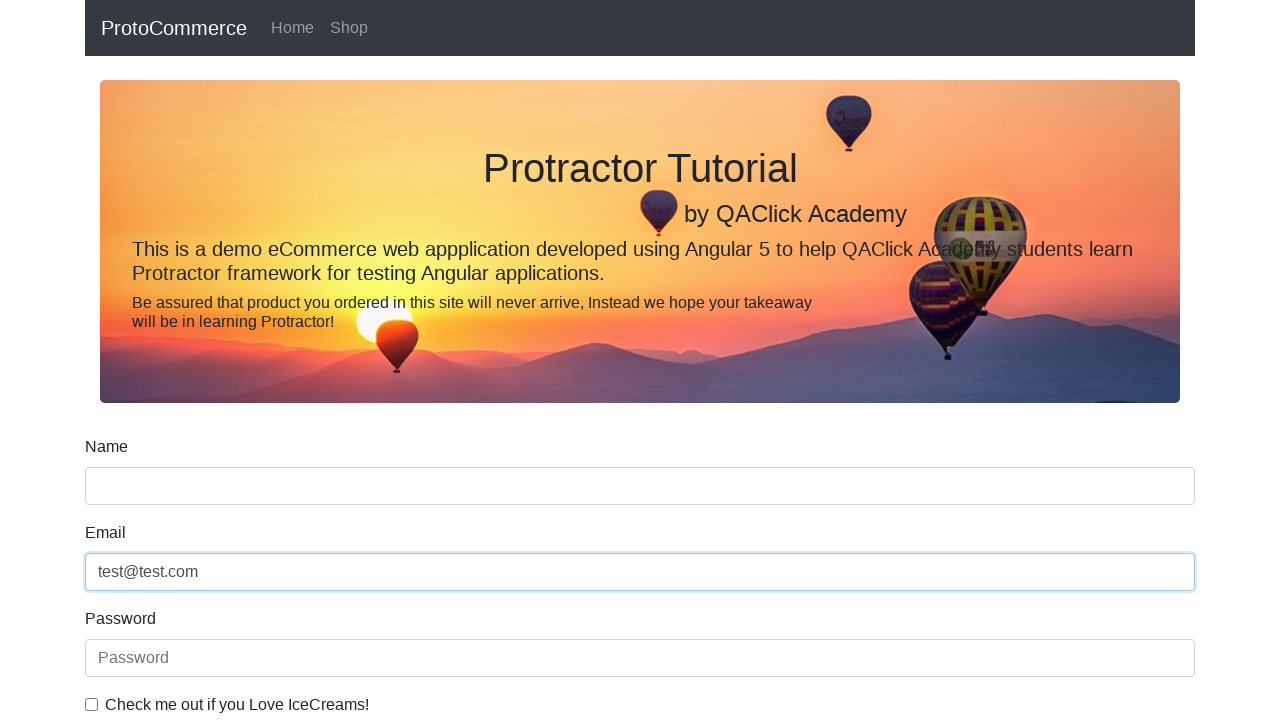

Filled password field with 'pass' on input#exampleInputPassword1
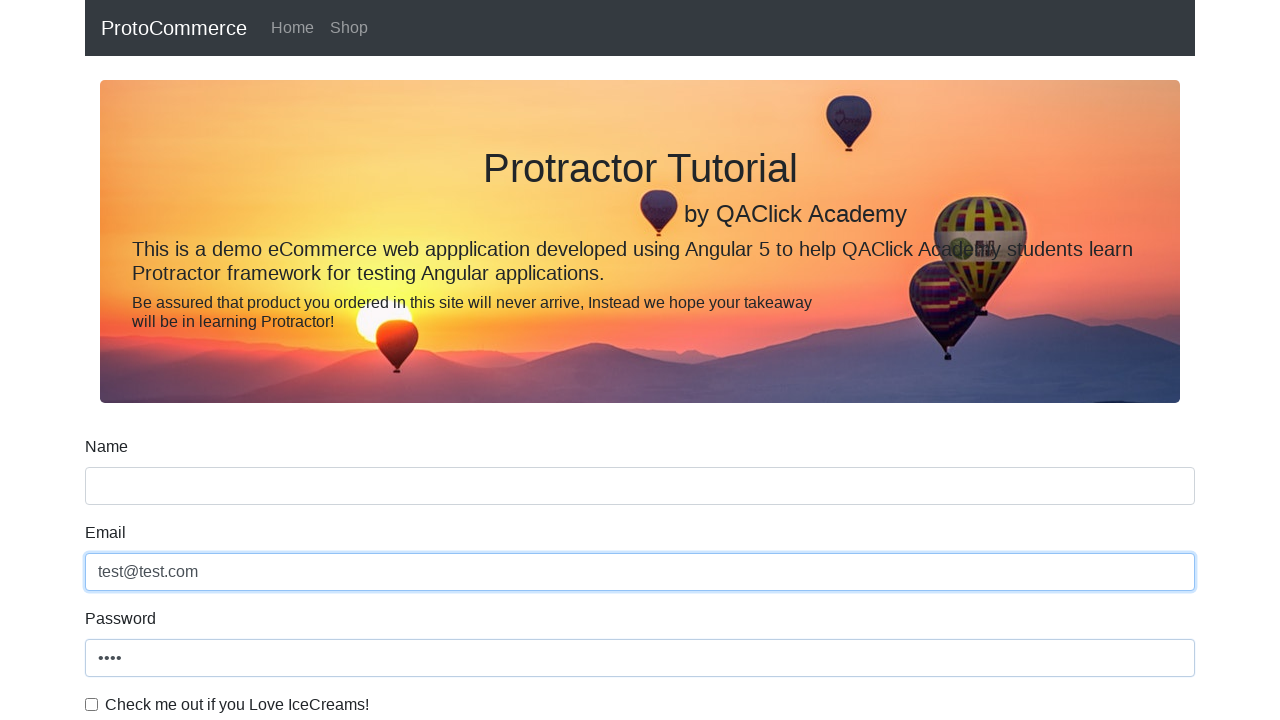

Clicked form submit button at (123, 491) on input[type='submit']
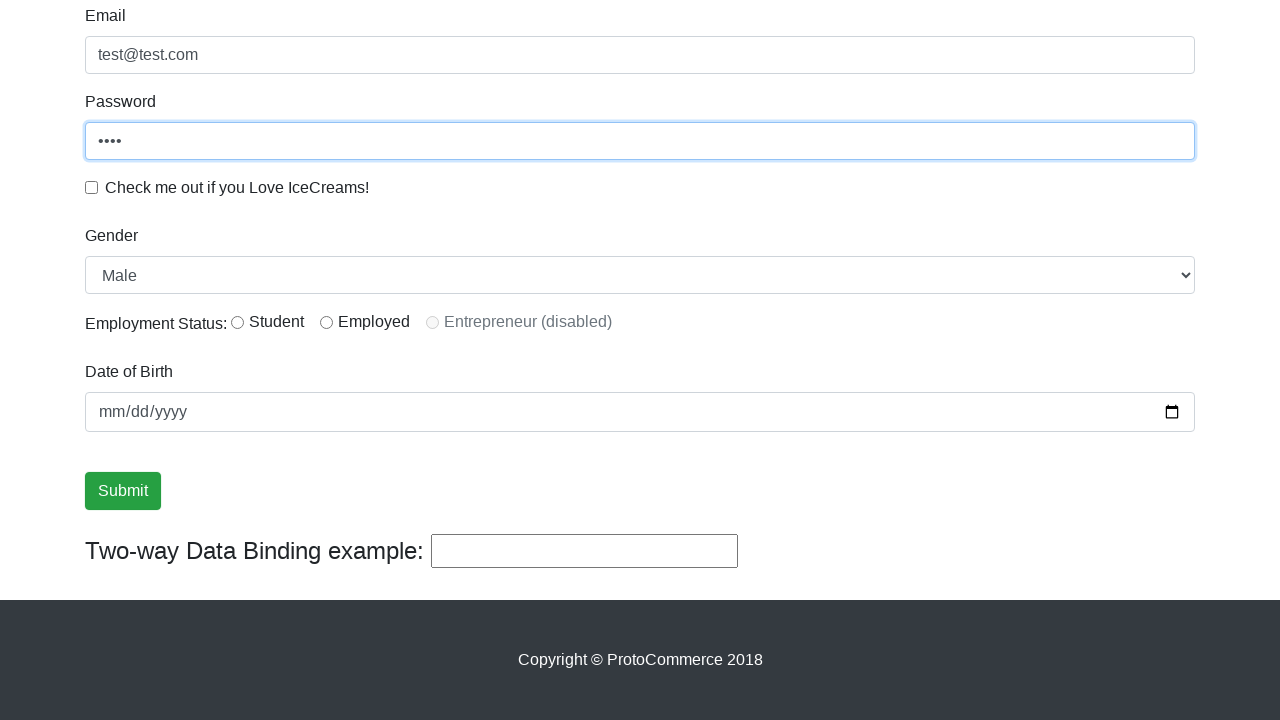

Success message appeared on the page
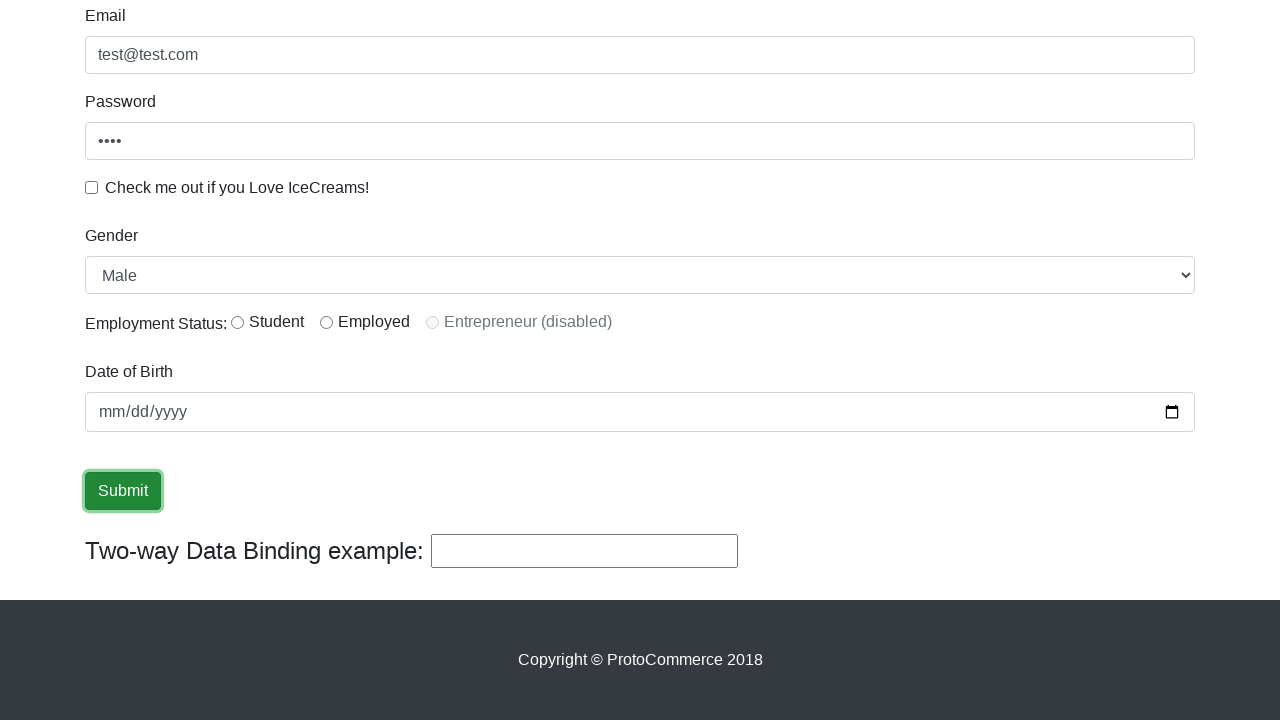

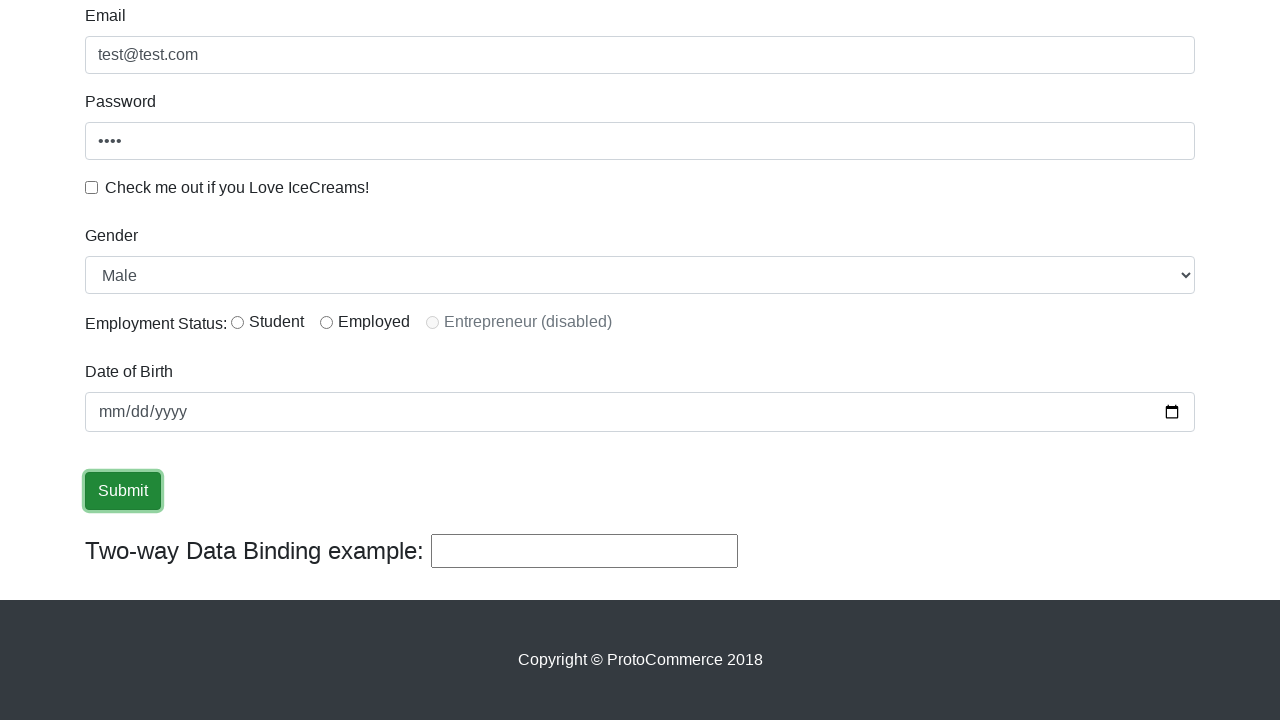